Navigates to Demo Tables page and counts unique surnames in the Employee Basic Information table, verifying there are 4 unique surnames

Starting URL: http://automationbykrishna.com/#

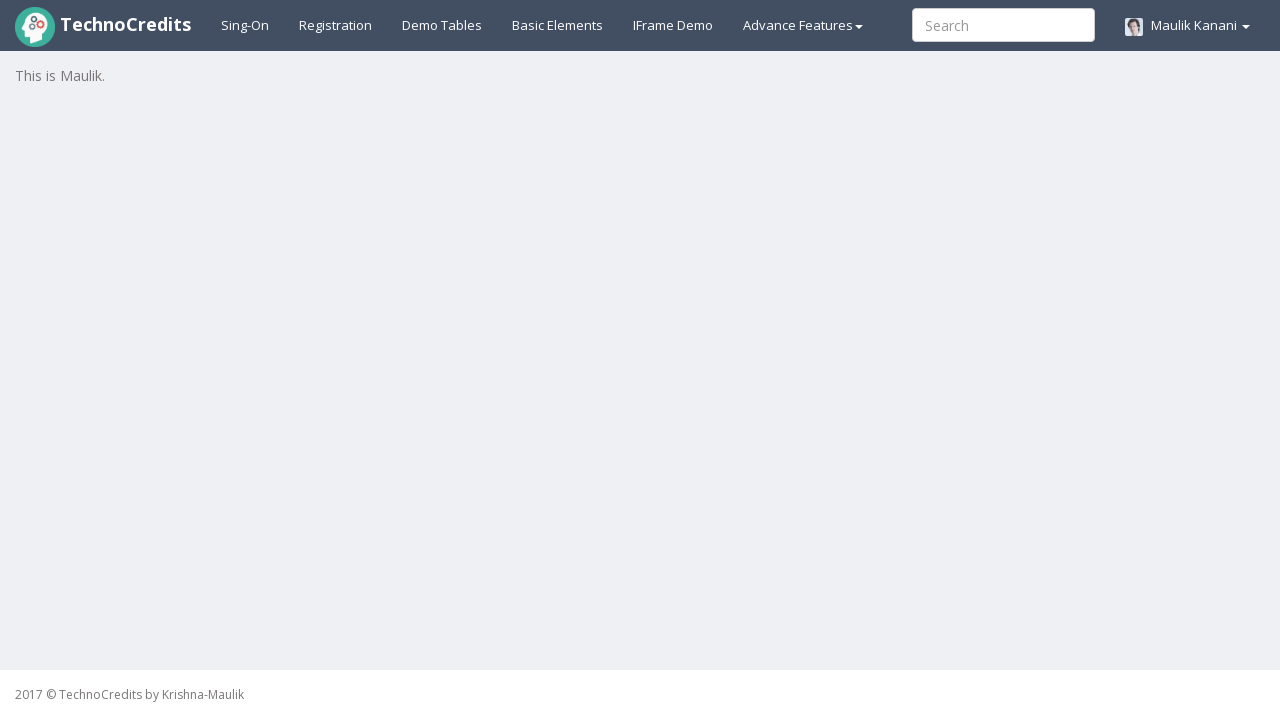

Clicked on Demo Tables link at (442, 25) on text=Demo Tables
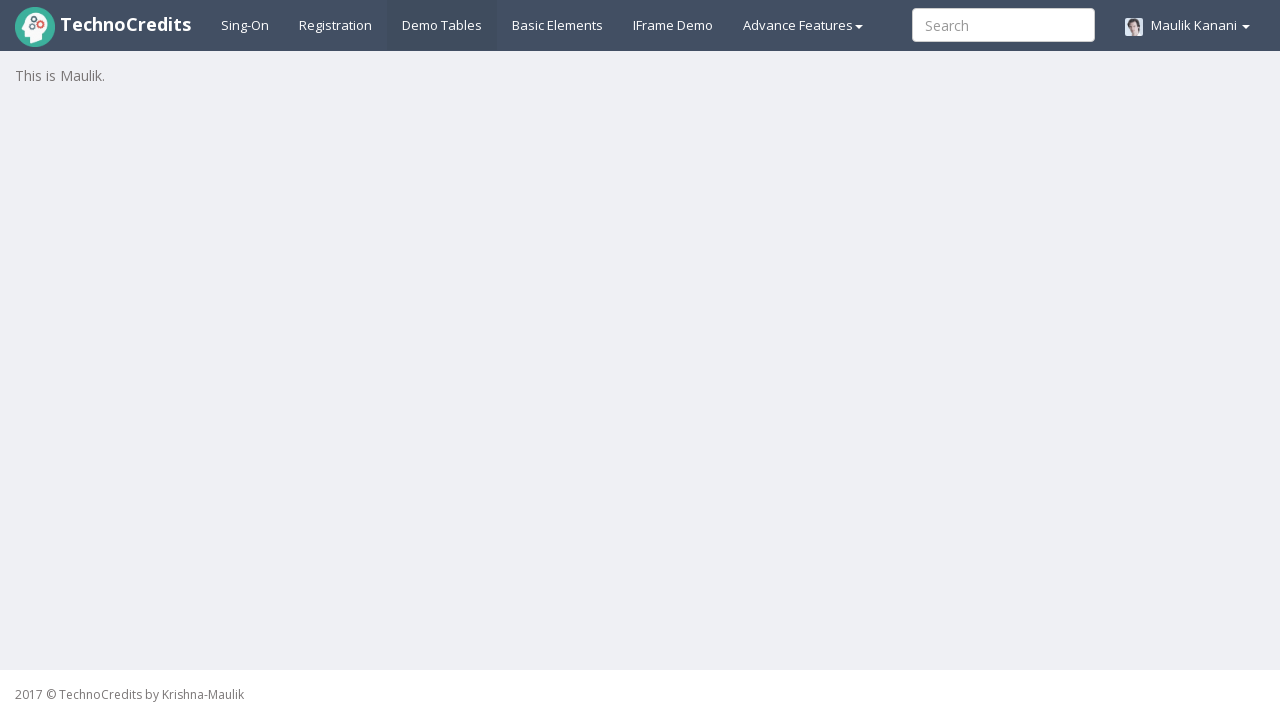

Employee Basic Information table loaded
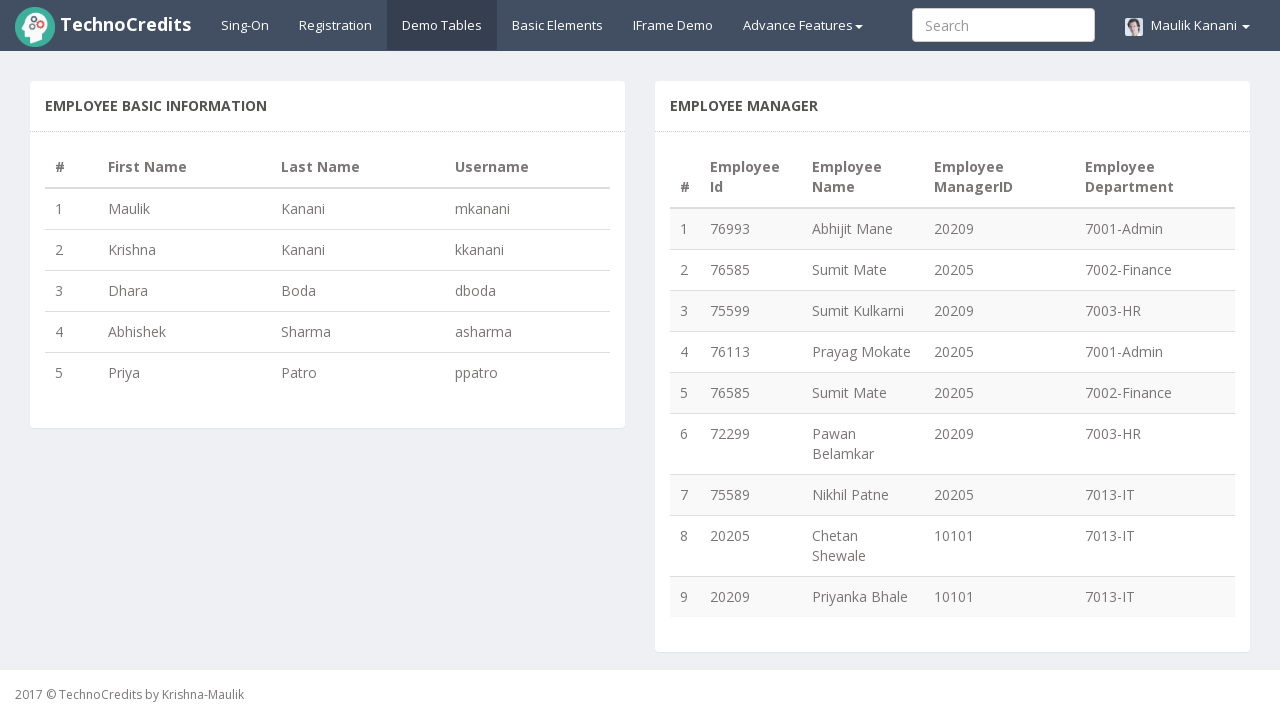

Counted 5 rows in the table
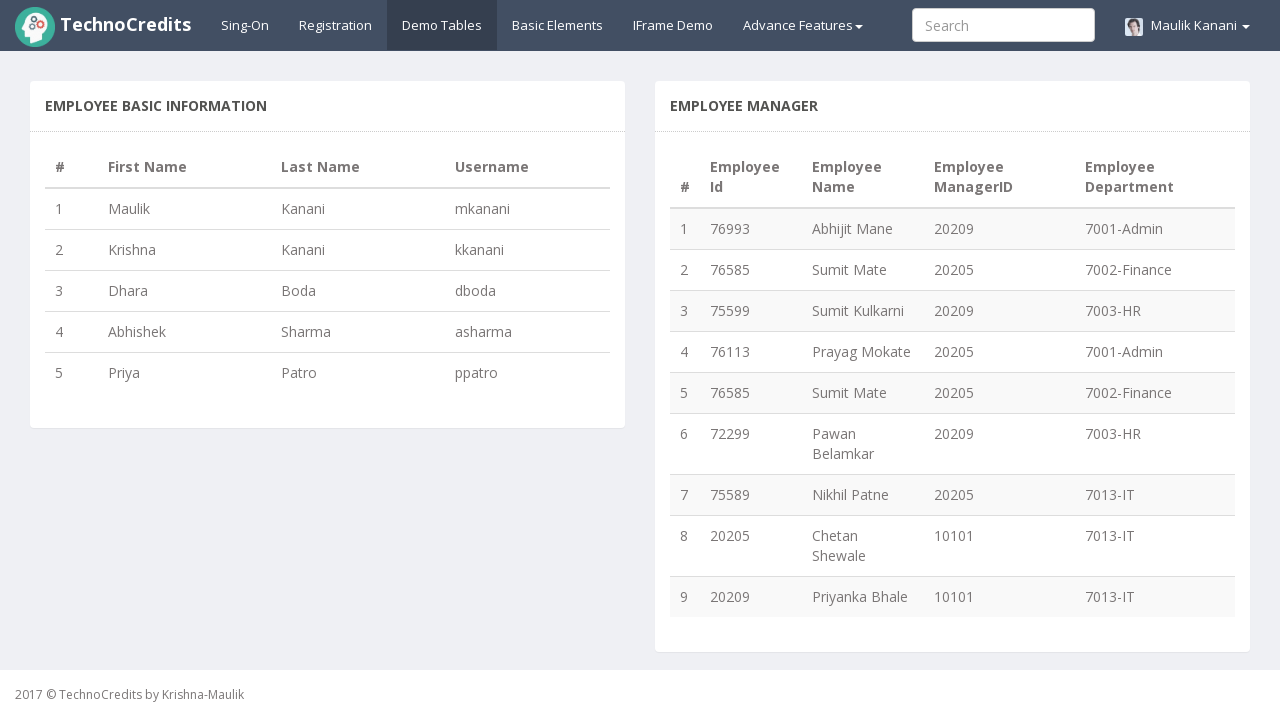

Extracted surname from row 1: Kanani
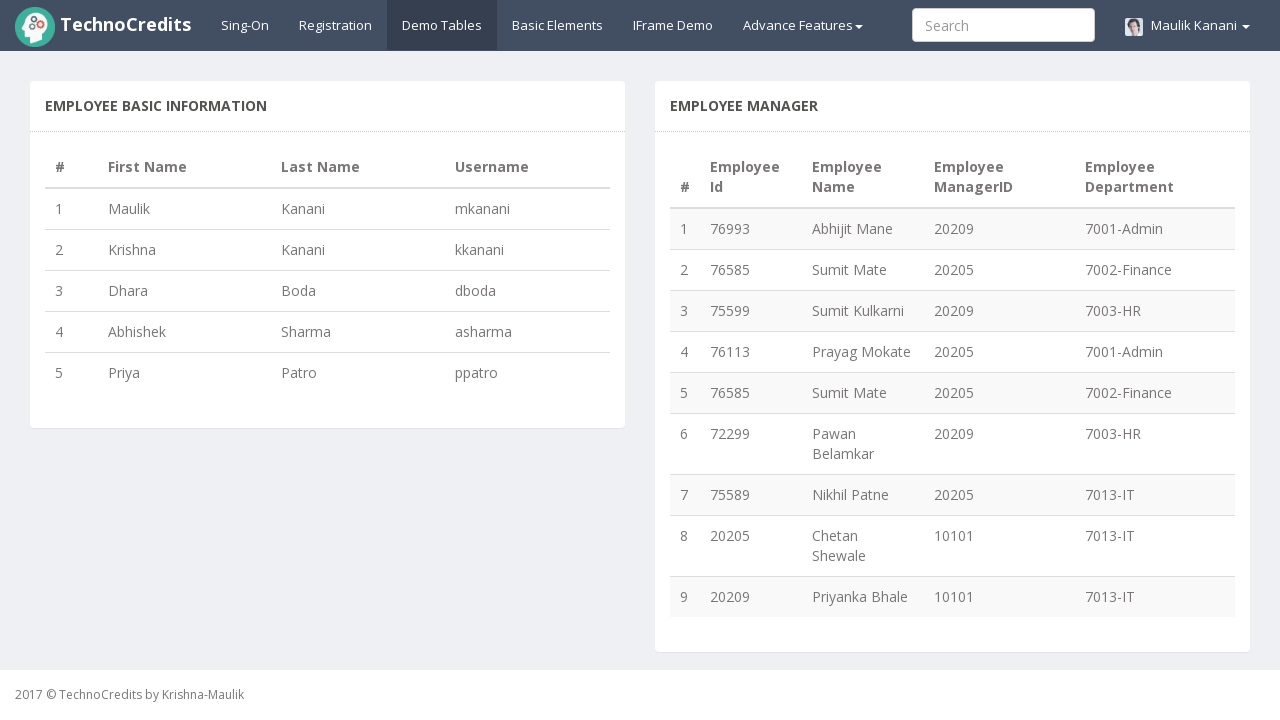

Extracted surname from row 2: Kanani
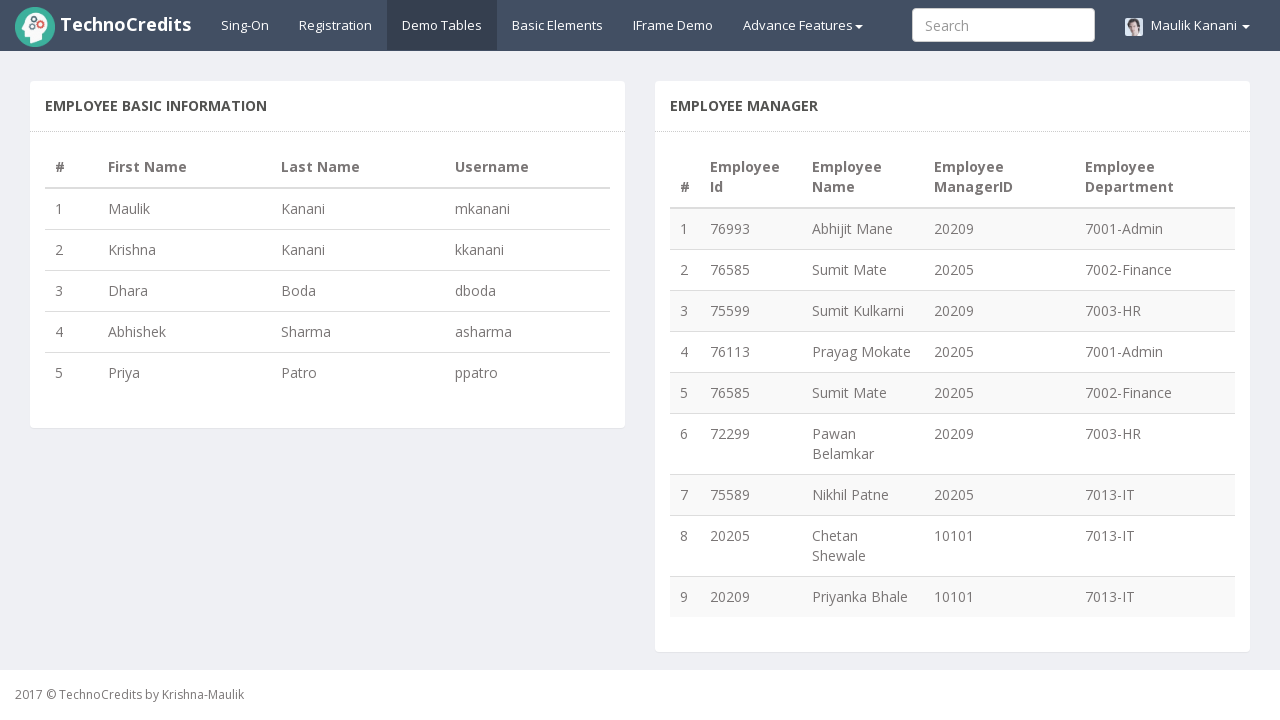

Extracted surname from row 3: Boda
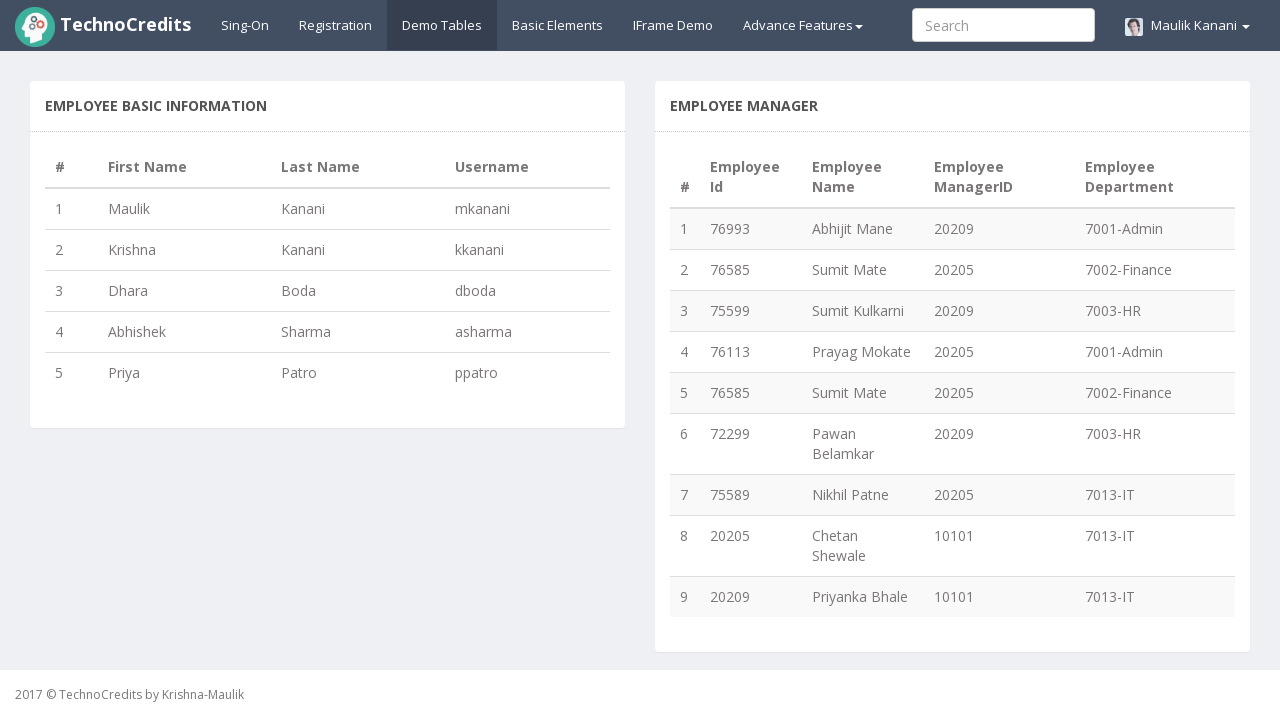

Extracted surname from row 4: Sharma
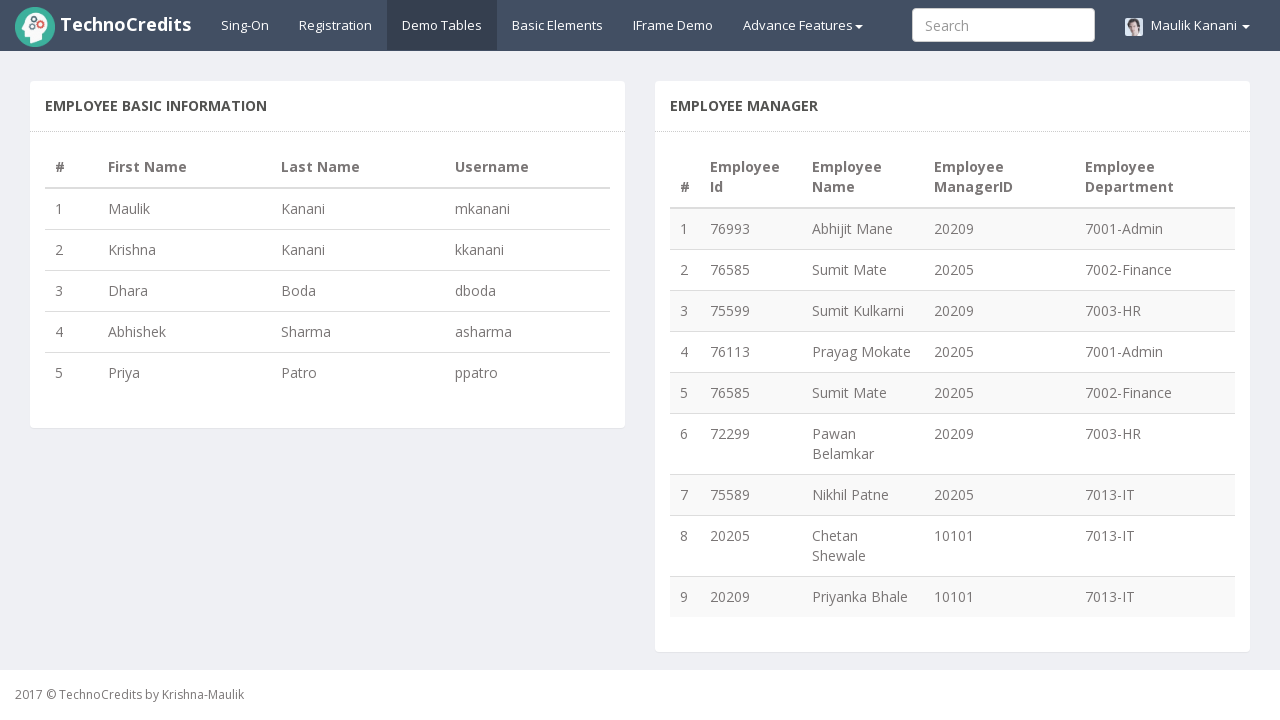

Extracted surname from row 5: Patro
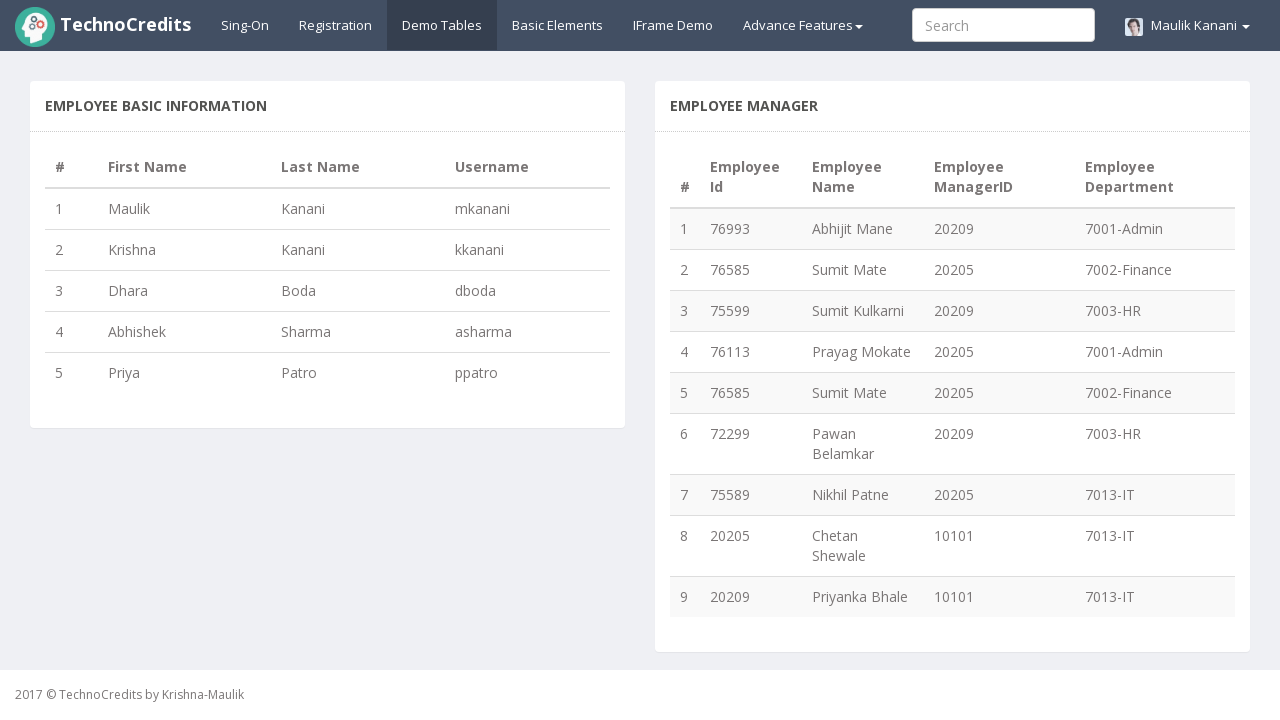

Verified 4 unique surnames found: {'Patro', 'Sharma', 'Kanani', 'Boda'}
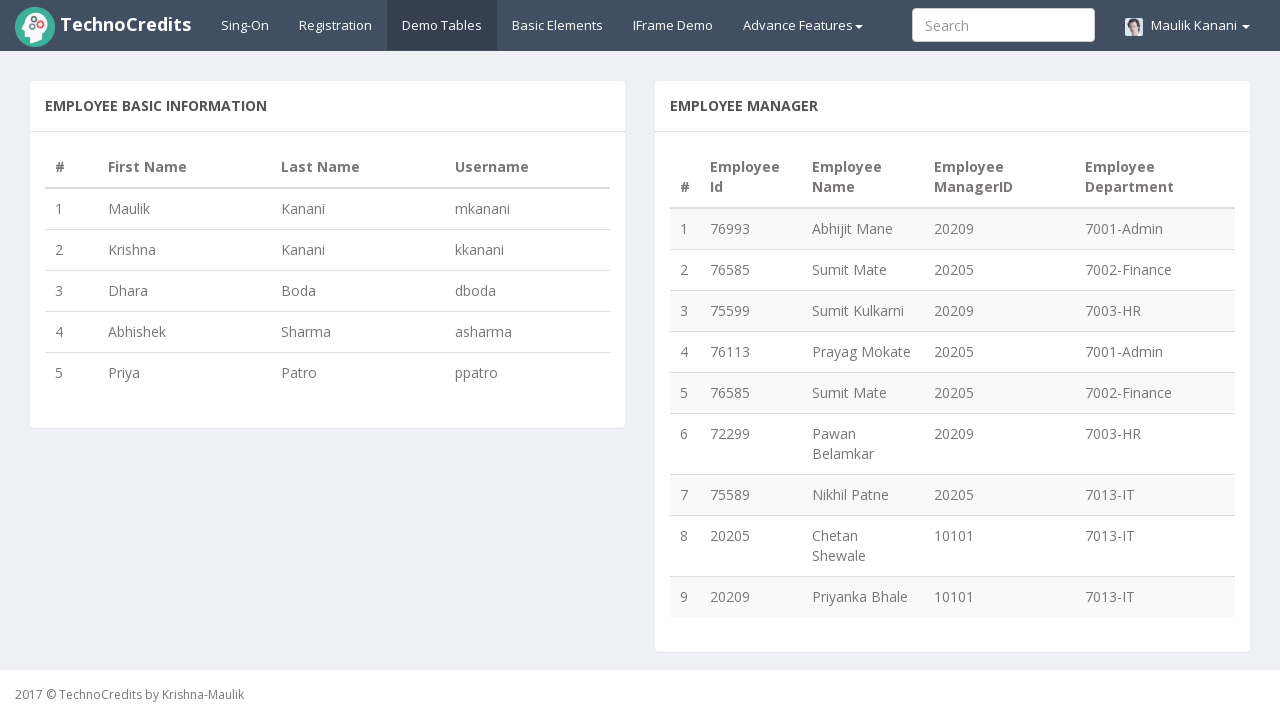

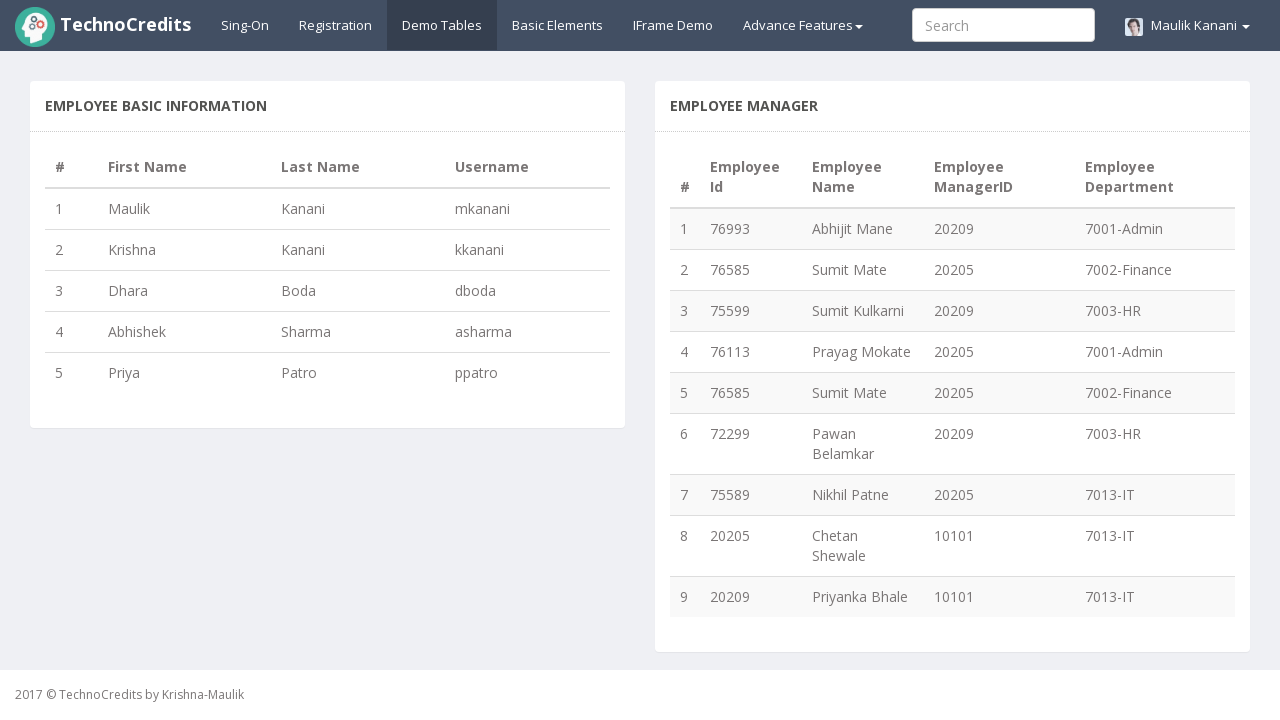